Tests that edits are saved when the edit field loses focus (blur event)

Starting URL: https://demo.playwright.dev/todomvc

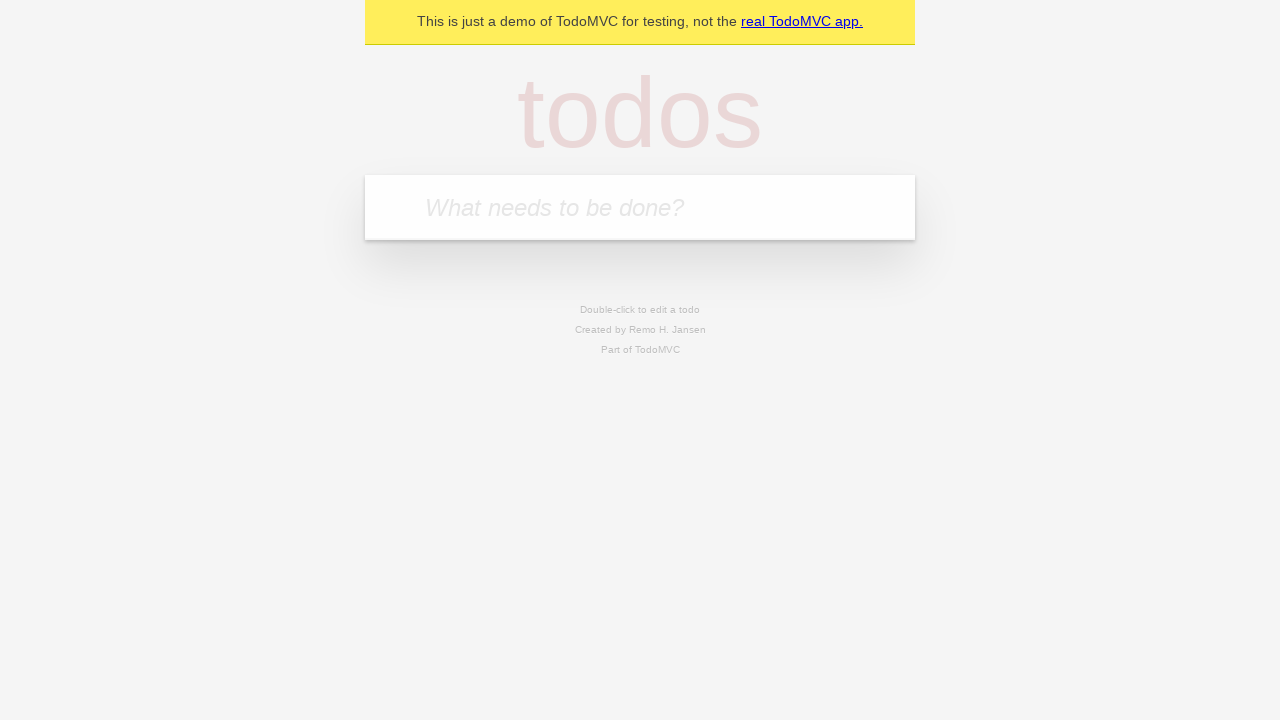

Filled new todo input with 'buy some cheese' on .new-todo
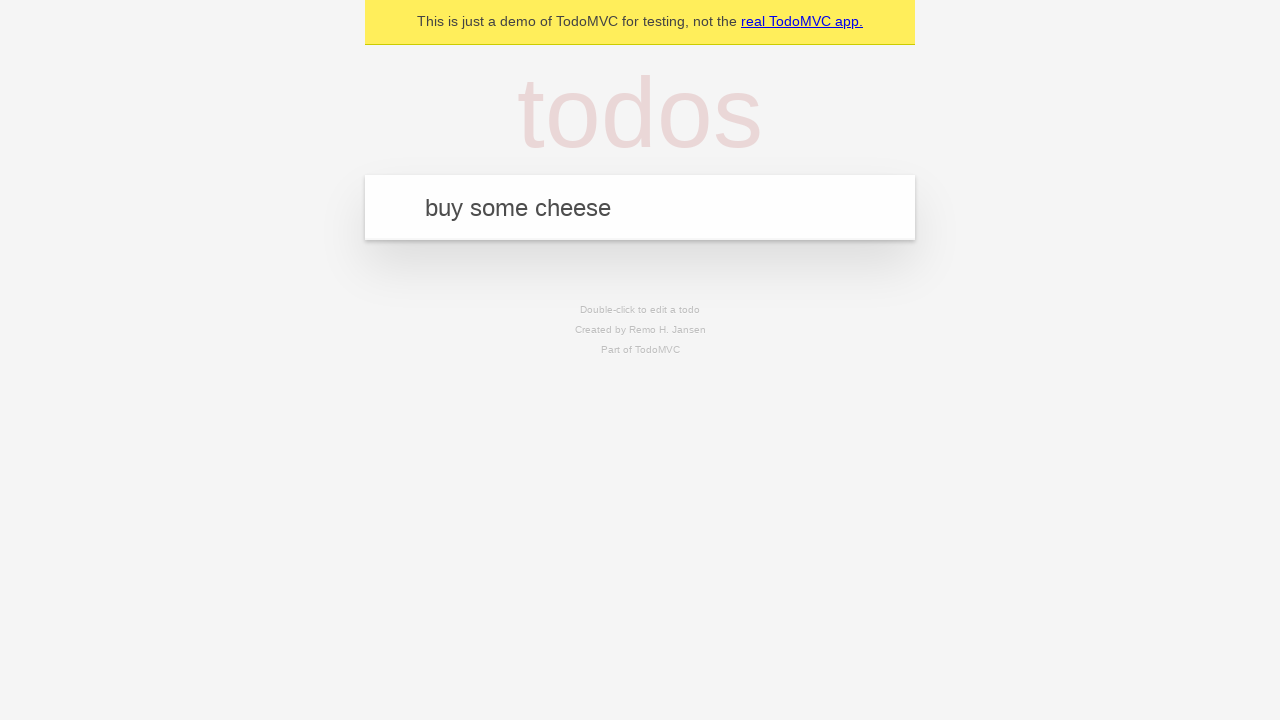

Pressed Enter to create first todo on .new-todo
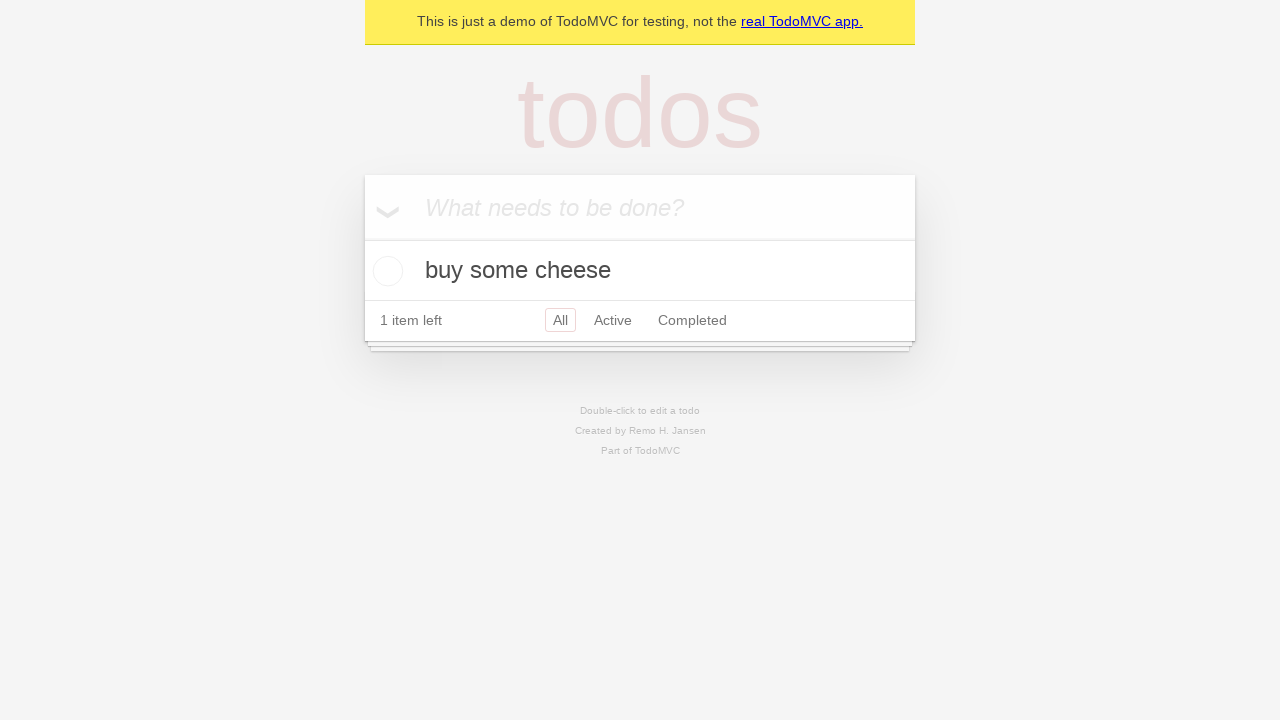

Filled new todo input with 'feed the cat' on .new-todo
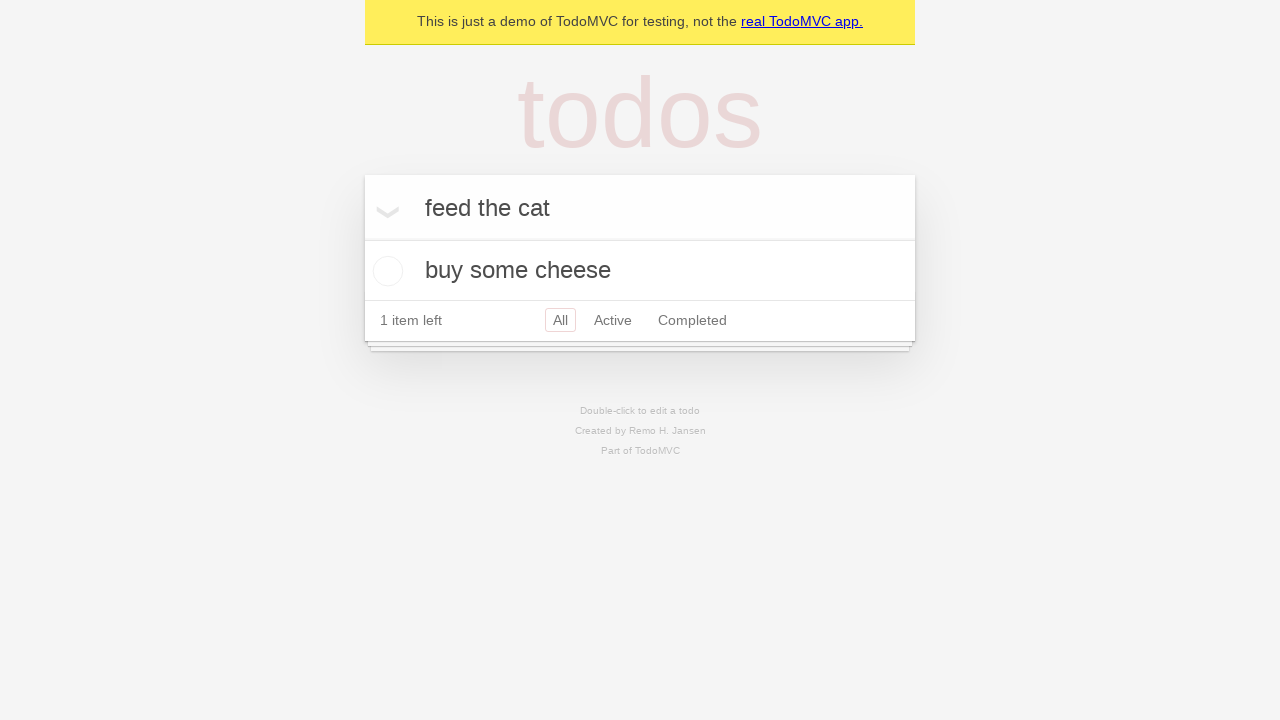

Pressed Enter to create second todo on .new-todo
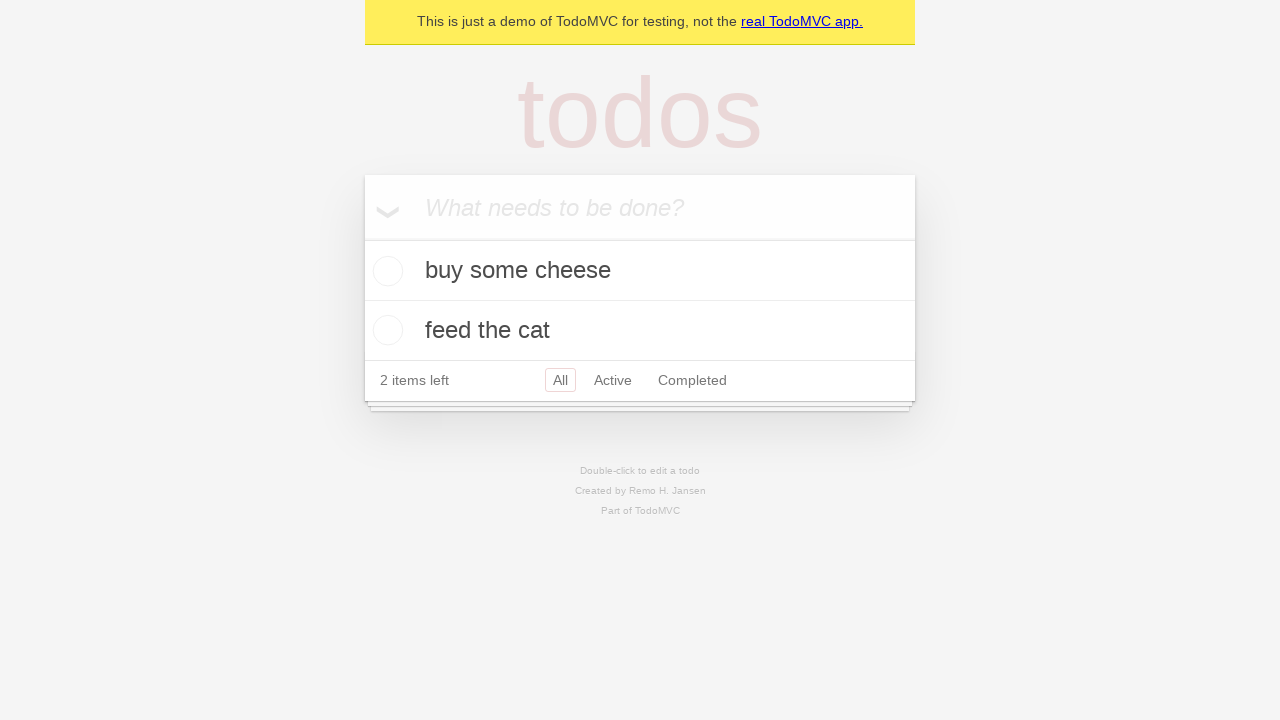

Filled new todo input with 'book a doctors appointment' on .new-todo
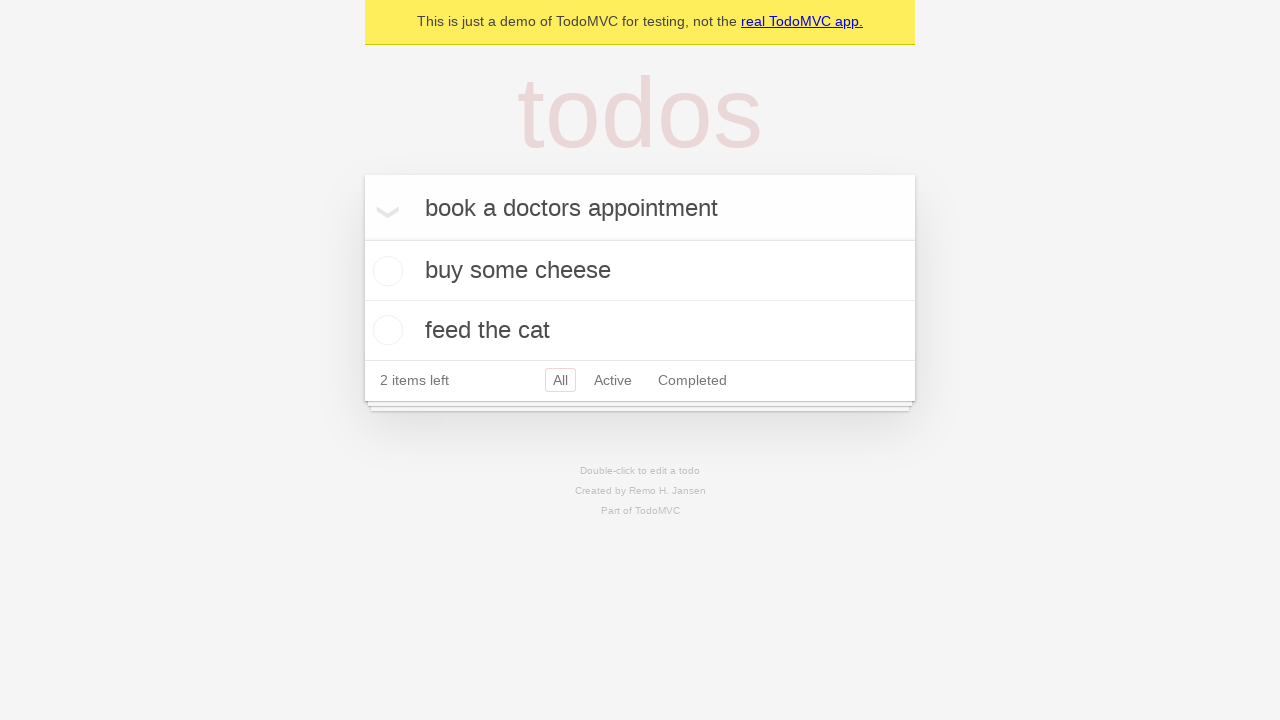

Pressed Enter to create third todo on .new-todo
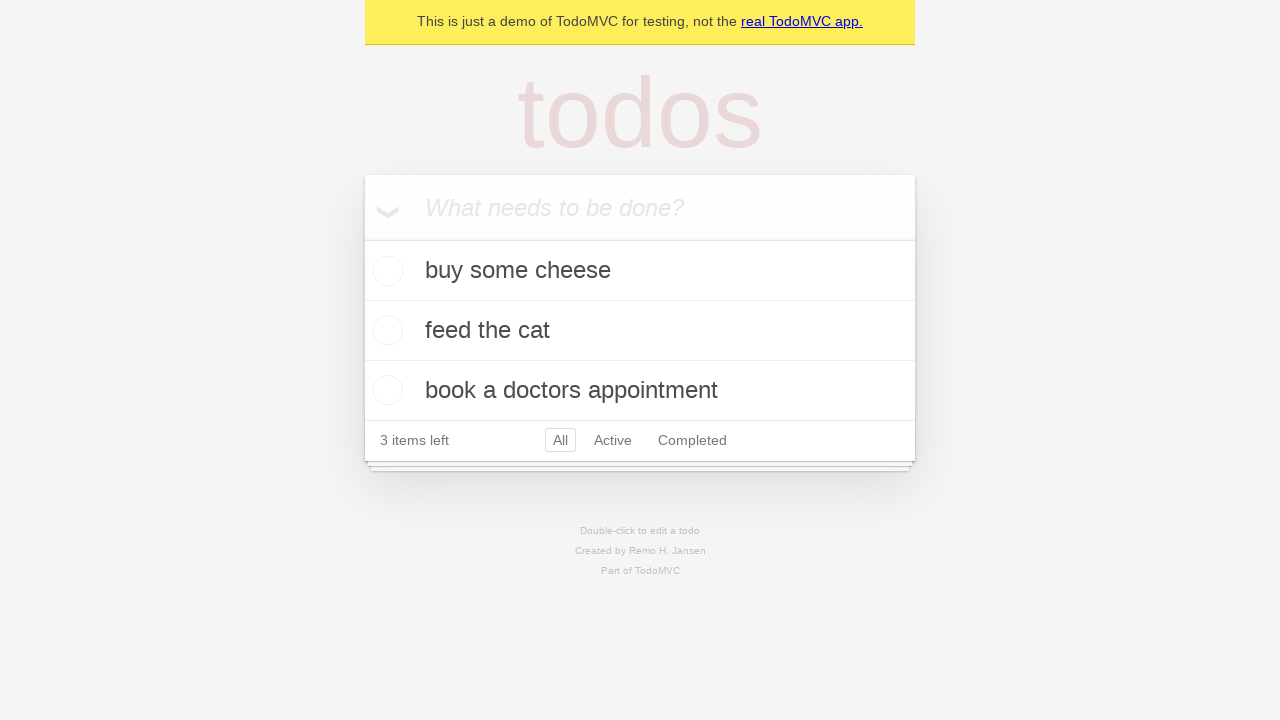

Double-clicked second todo to enter edit mode at (640, 331) on .todo-list li >> nth=1
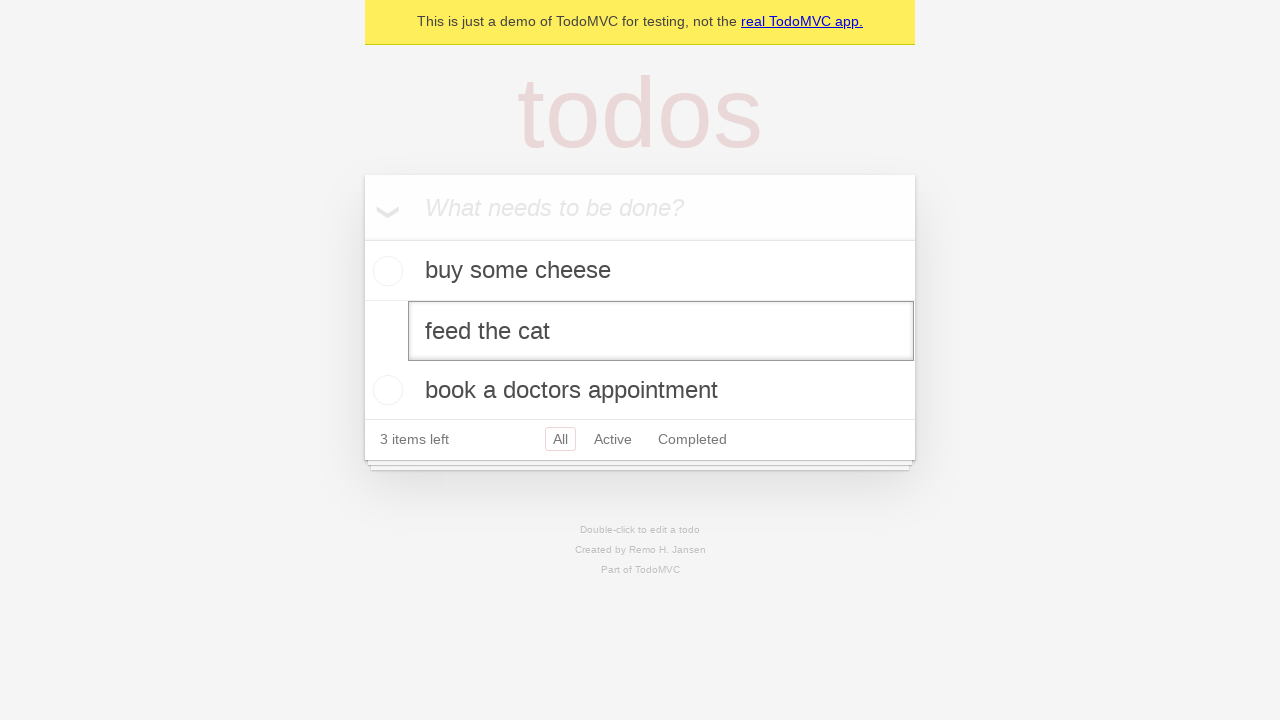

Changed todo text to 'buy some sausages' on .todo-list li >> nth=1 >> .edit
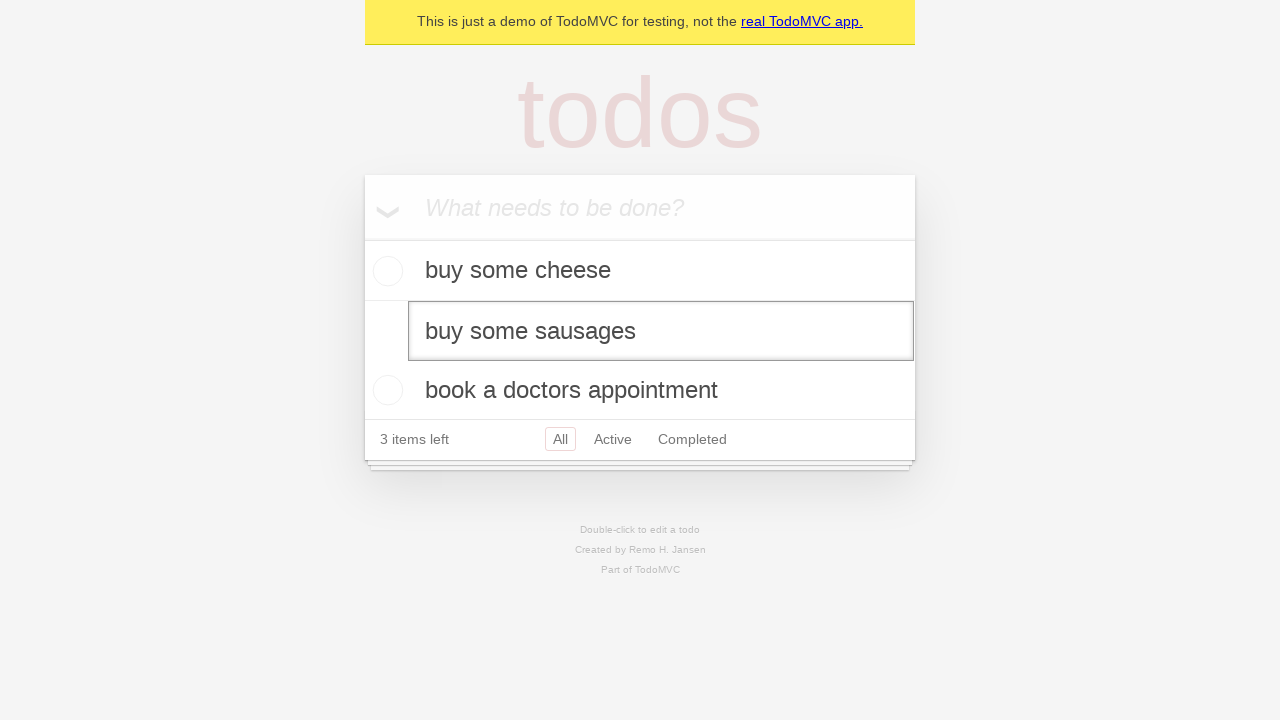

Dispatched blur event to save edit
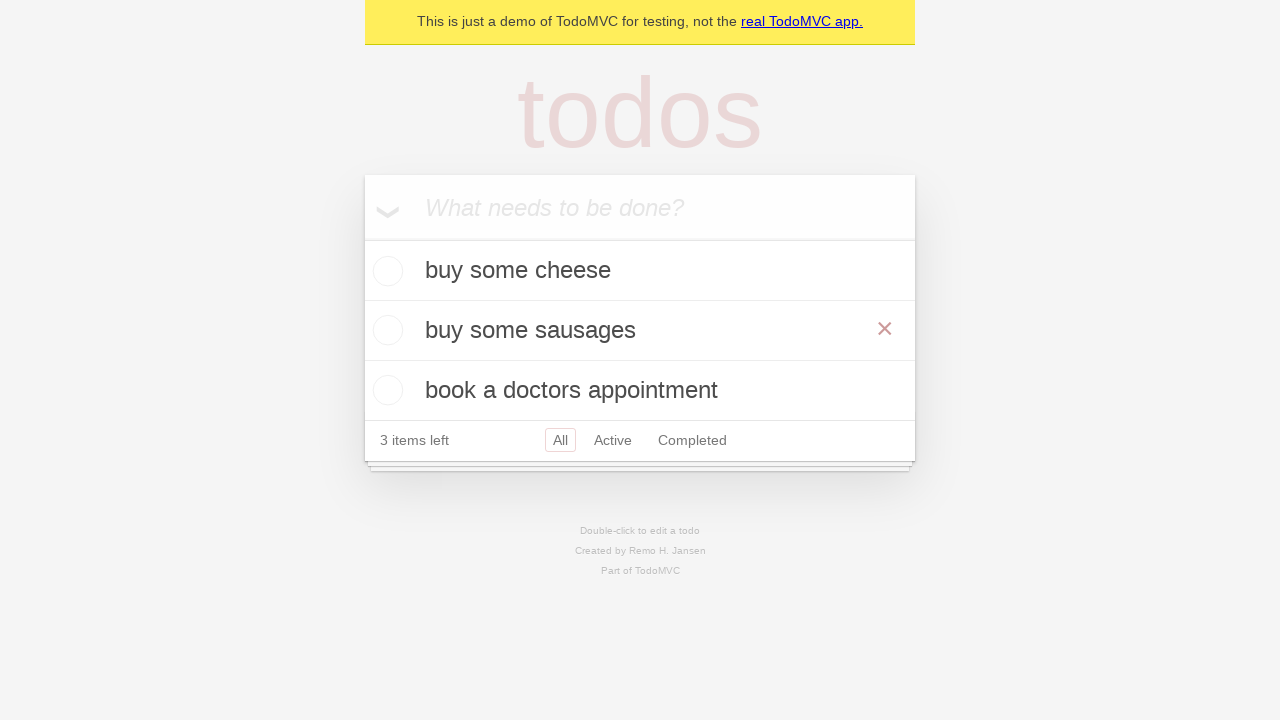

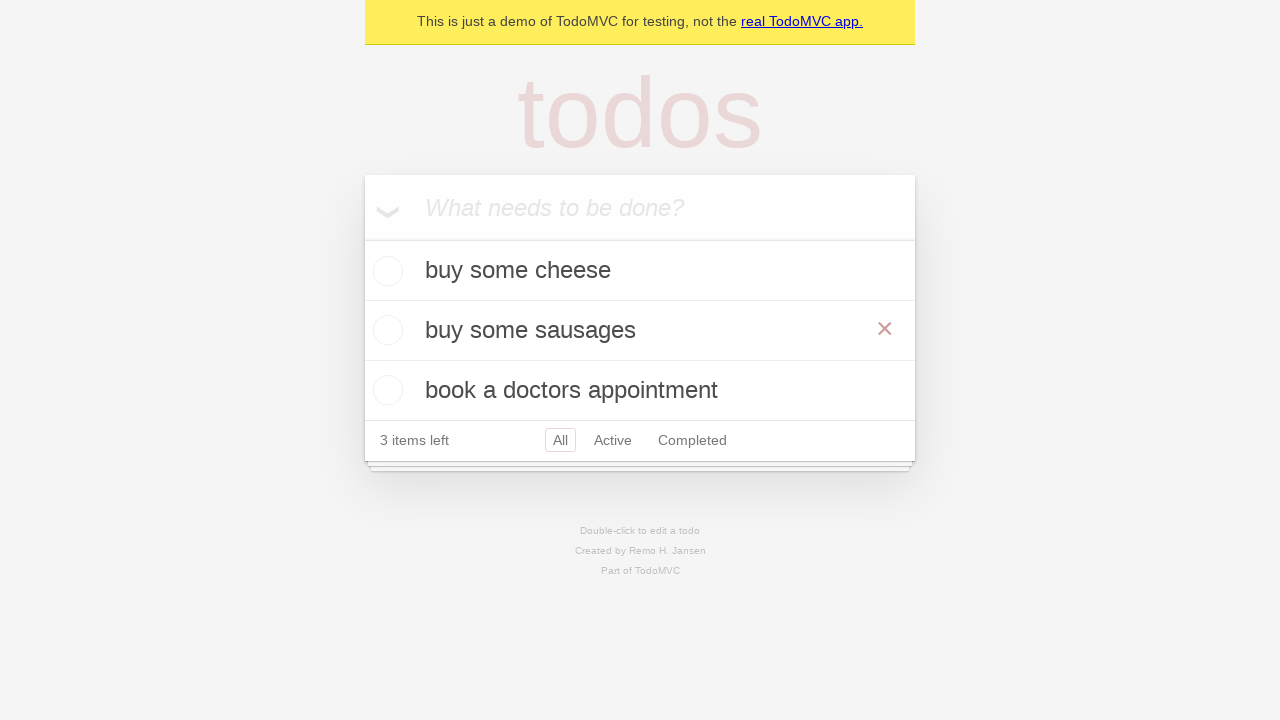